Tests registration form validation with mismatched confirm password and verifies error message

Starting URL: https://alada.vn/tai-khoan/dang-ky.html

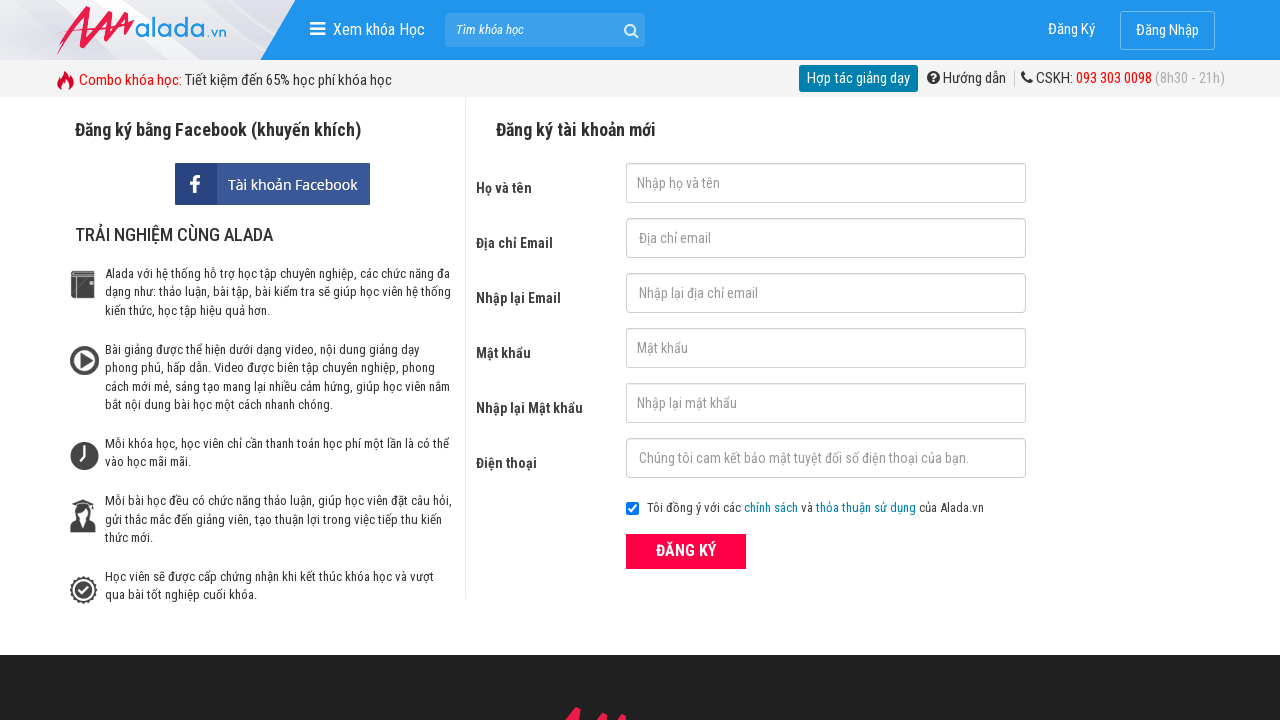

Reloaded registration page to reset form
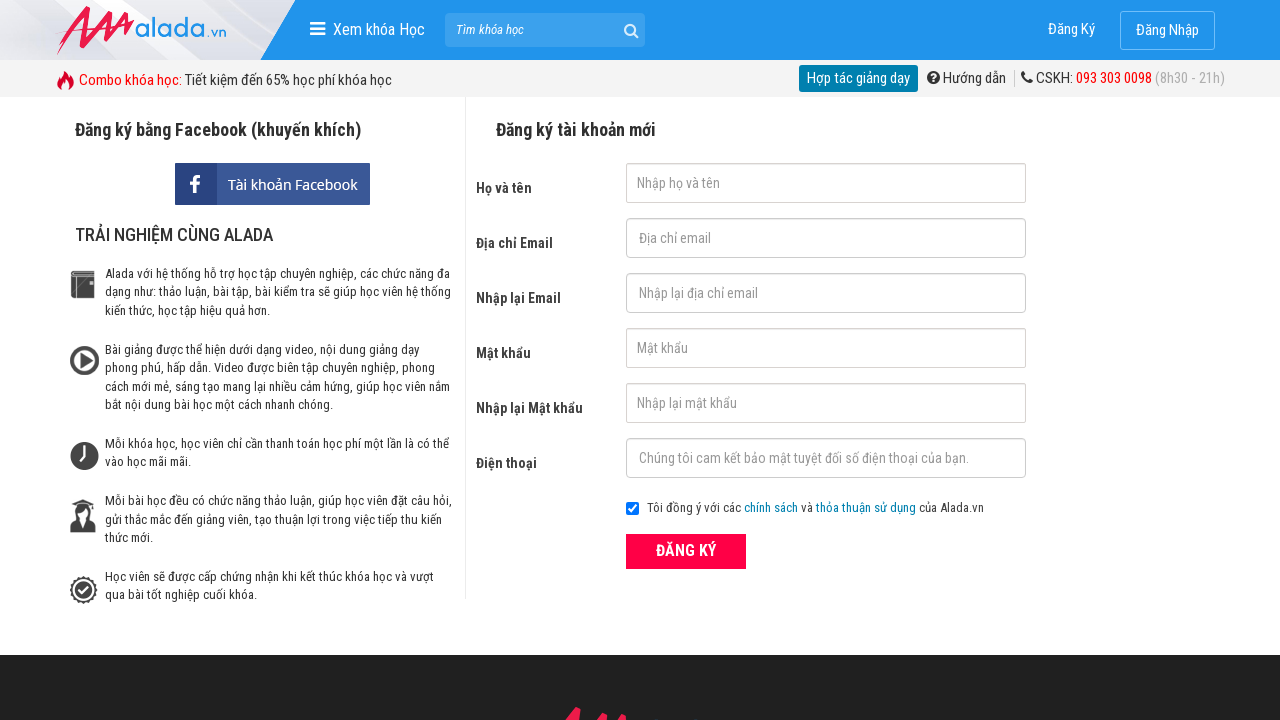

Filled first name field with 'John Wick' on #txtFirstname
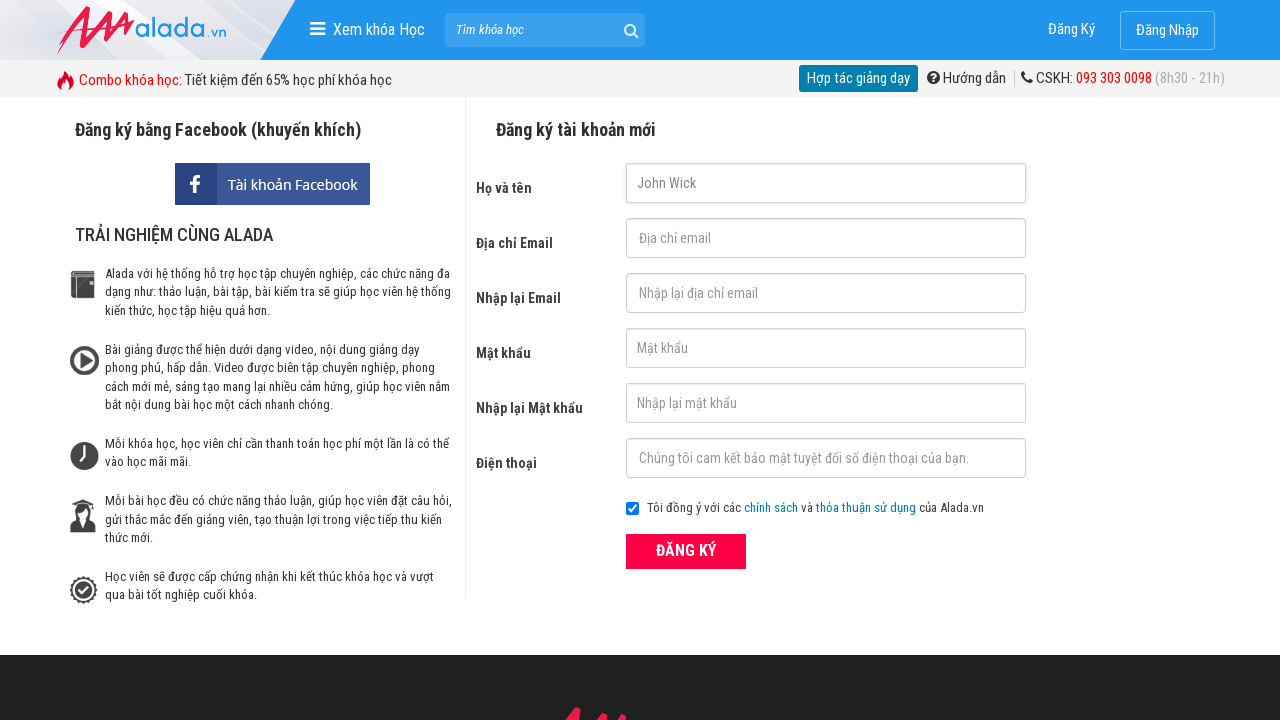

Filled email field with 'johnwick@gmail.net' on #txtEmail
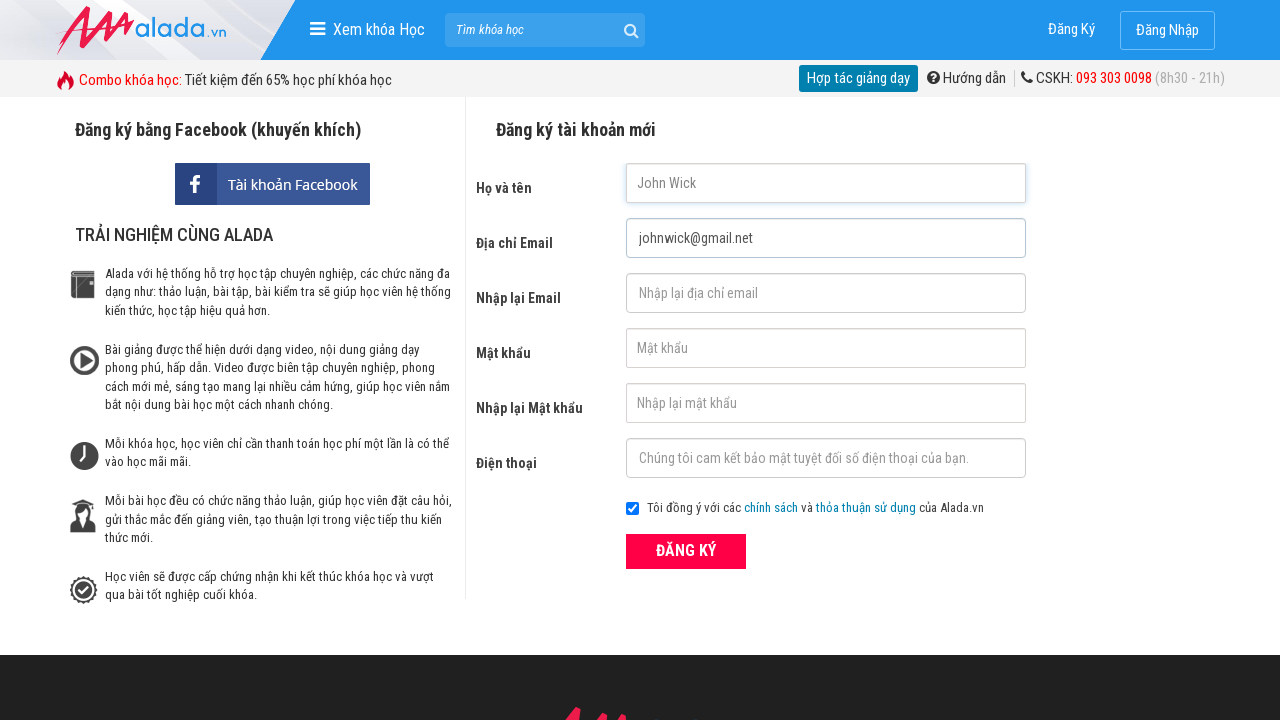

Filled confirm email field with 'johnwick@gmail.net' on #txtCEmail
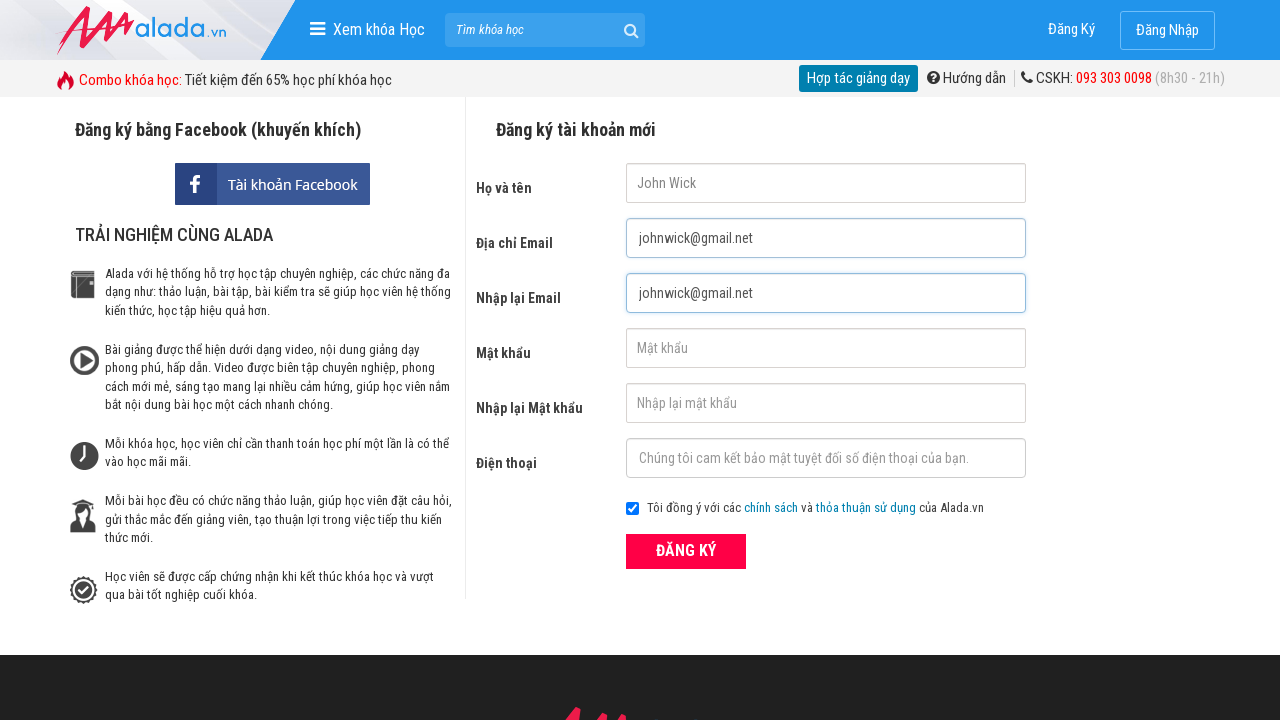

Filled password field with '123456' on #txtPassword
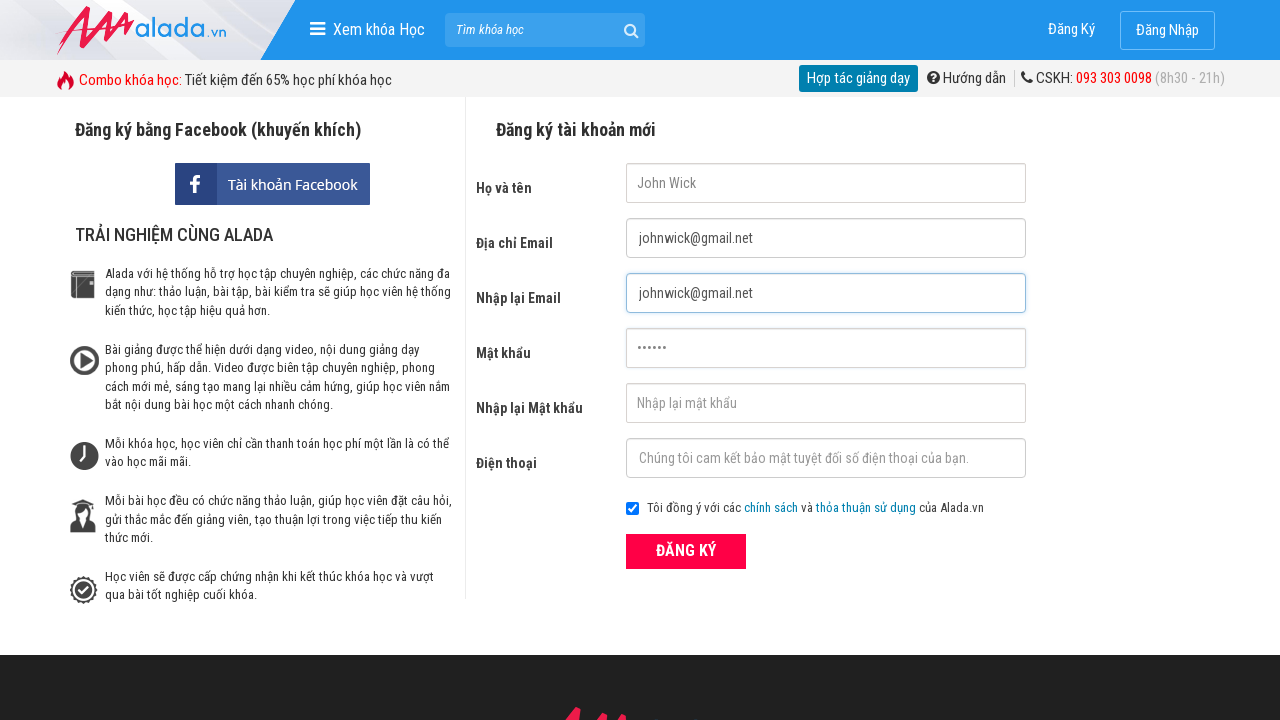

Filled confirm password field with mismatched password '654321' on #txtCPassword
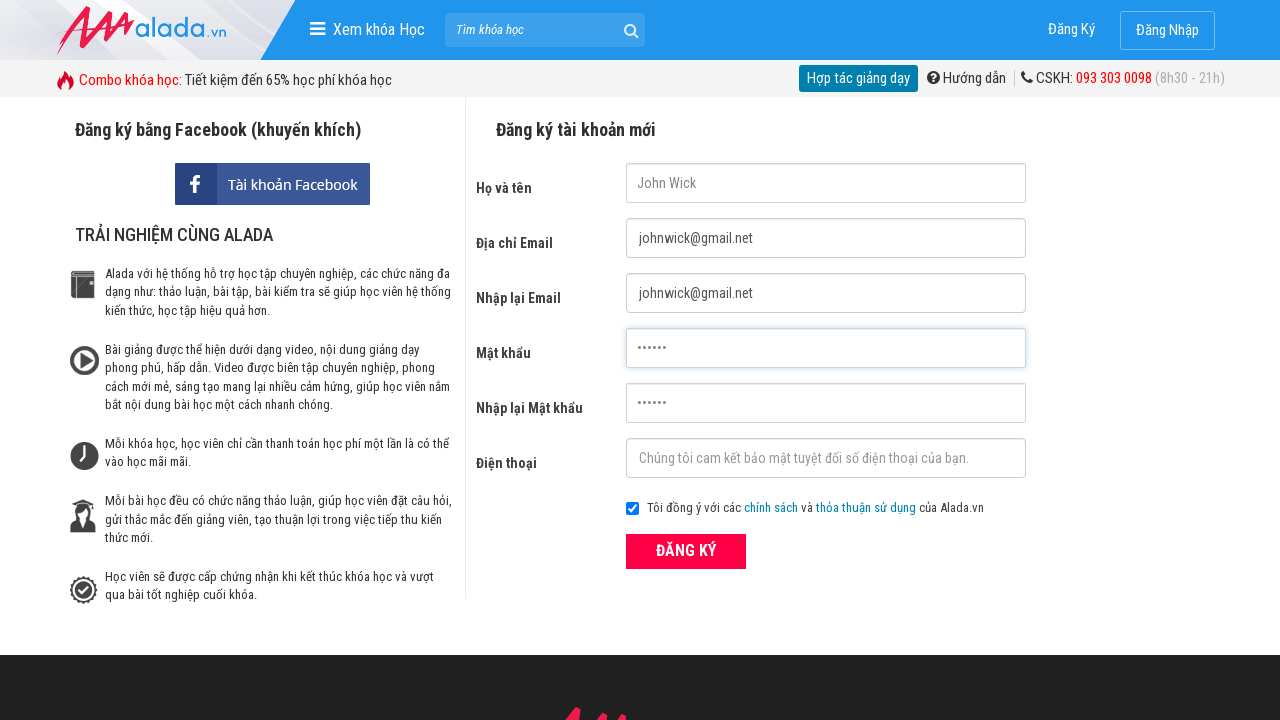

Filled phone field with '0987654321' on #txtPhone
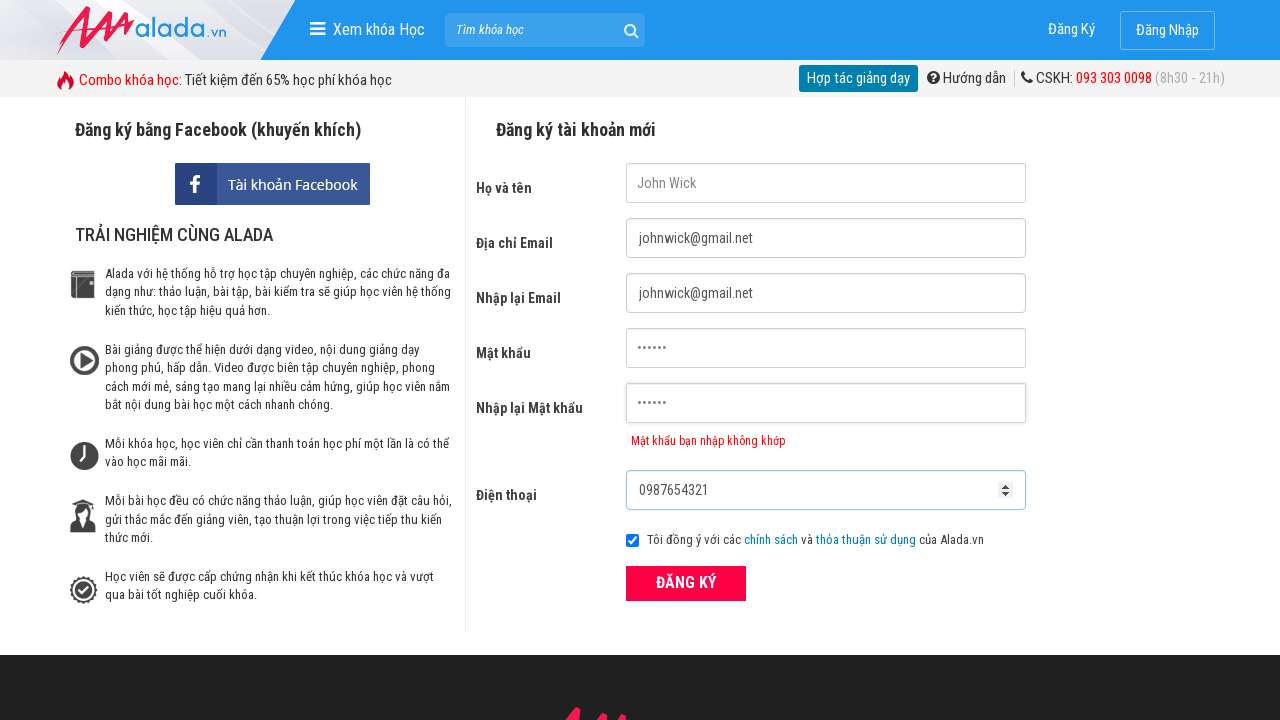

Clicked register button at (686, 583) on .btn_pink_sm.fs16
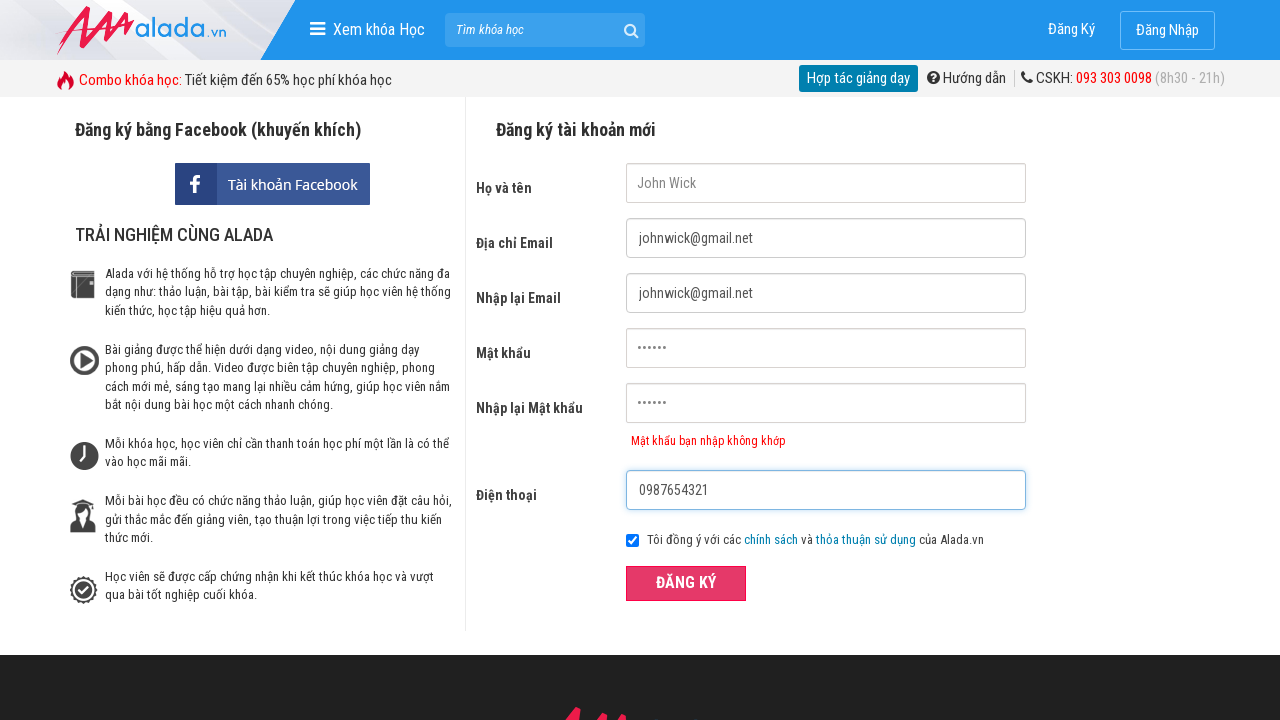

Confirm password error message appeared: 'Mật khẩu bạn nhập không khớp'
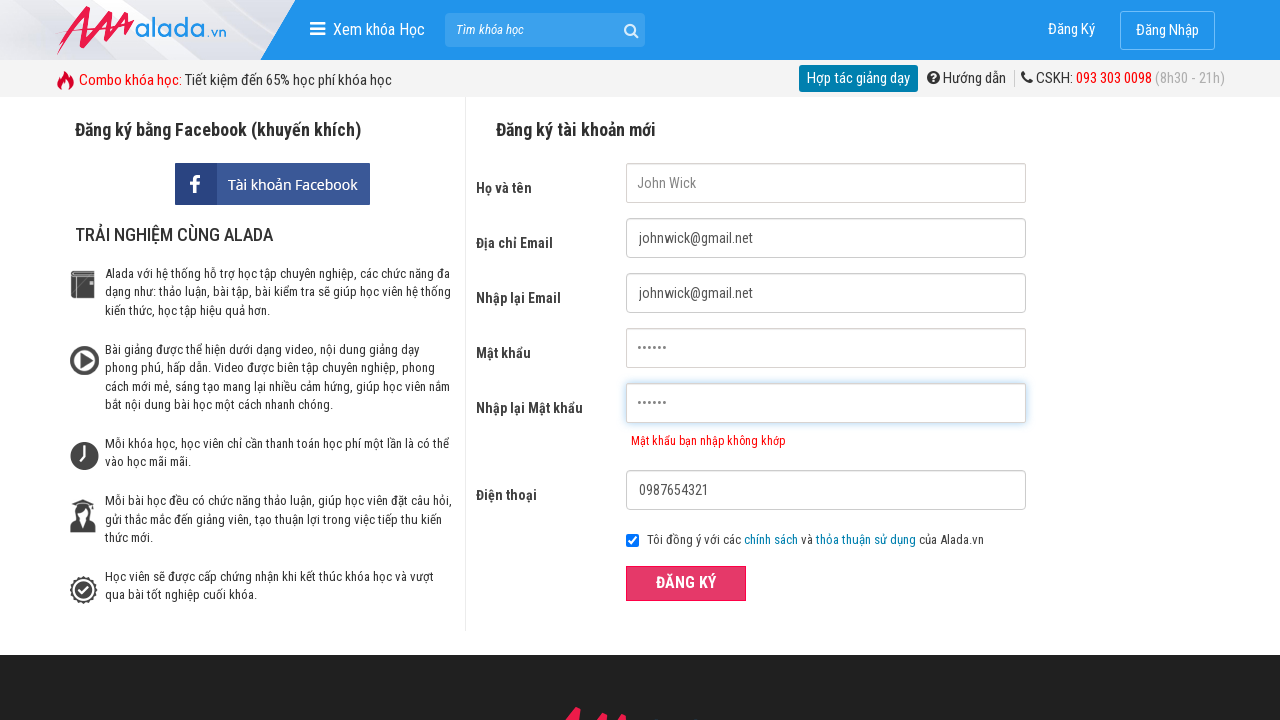

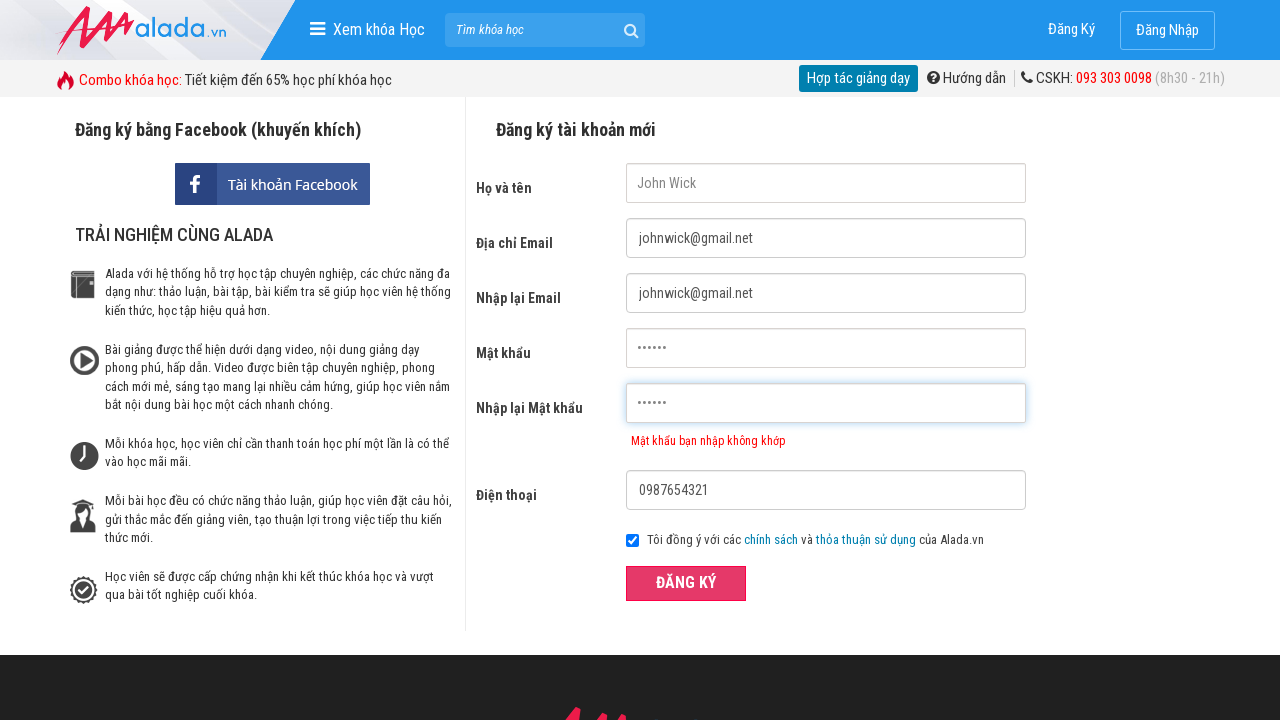